Tests alert handling by clicking a button that triggers a JavaScript alert and then accepting/dismissing the alert dialog

Starting URL: https://formy-project.herokuapp.com/switch-window

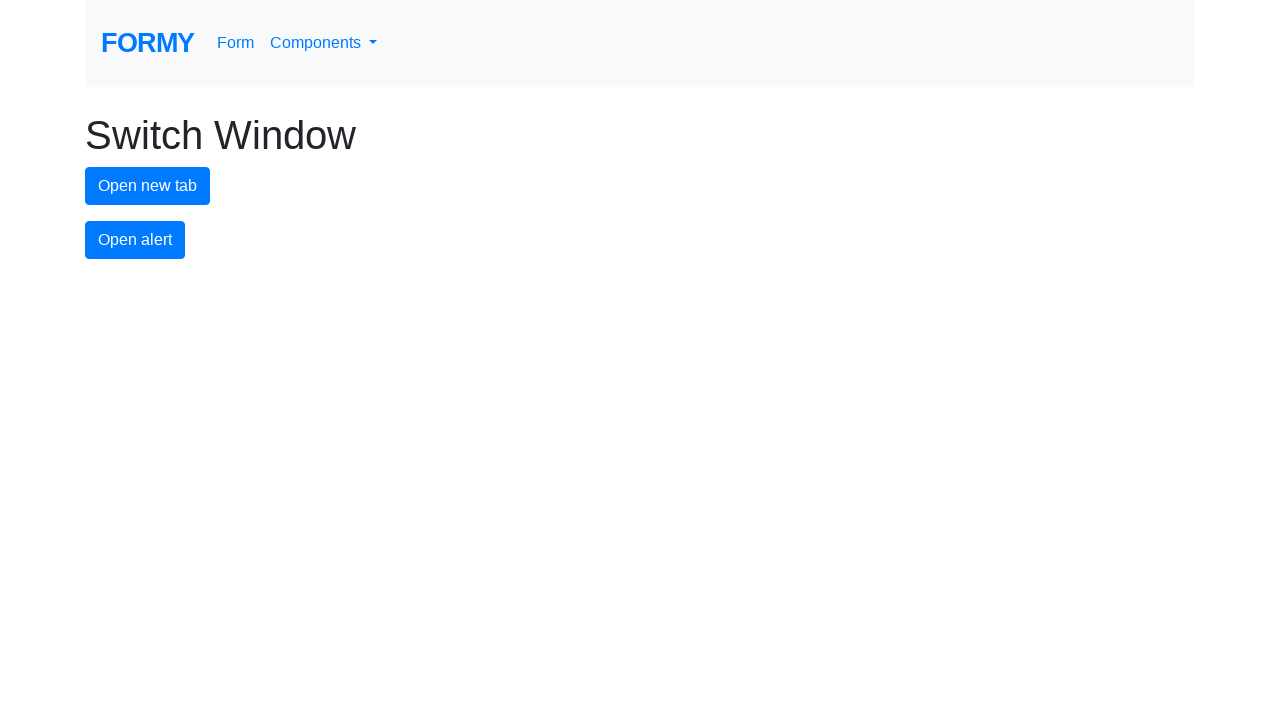

Set up dialog handler to automatically accept alert dialogs
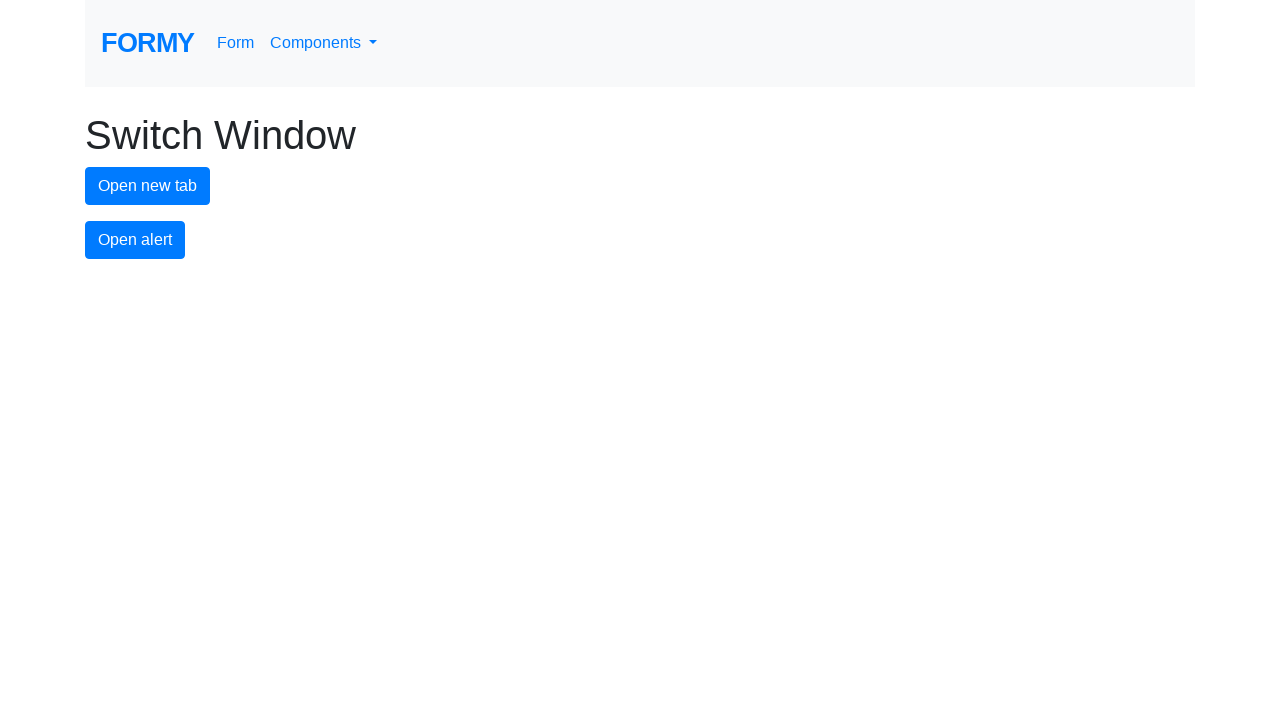

Clicked alert button to trigger JavaScript alert at (135, 240) on #alert-button
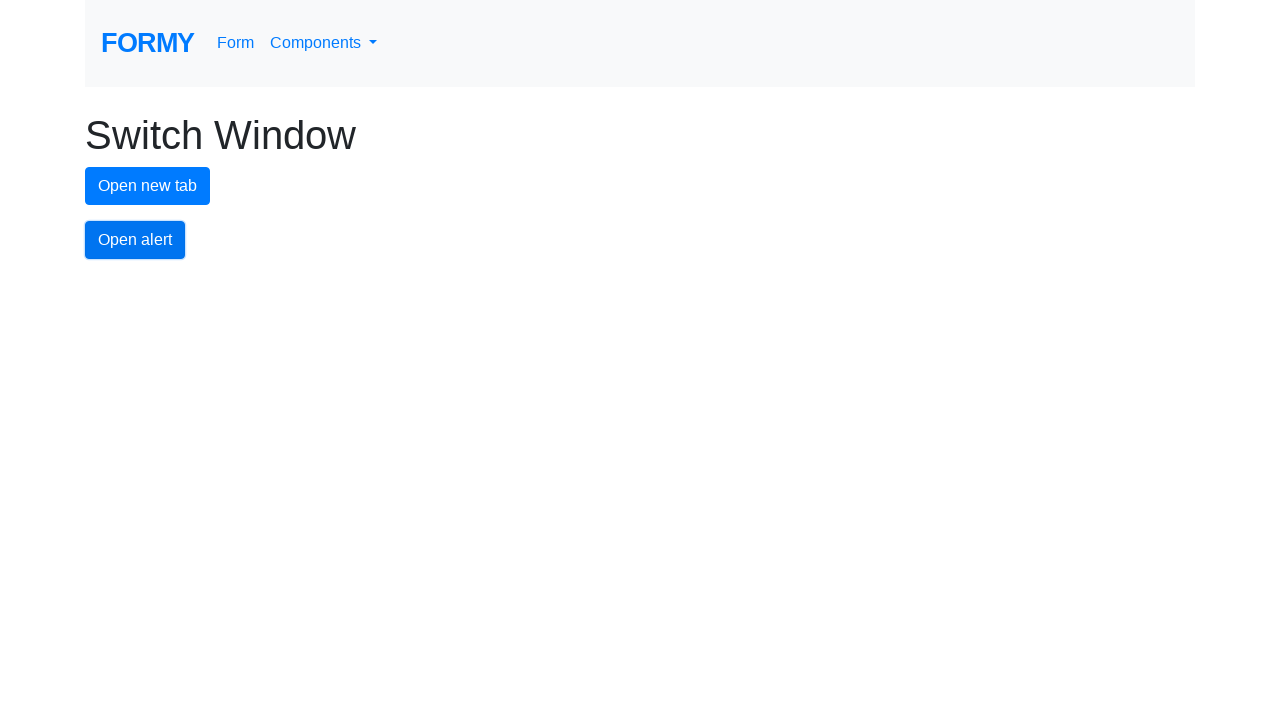

Waited for alert handling to complete
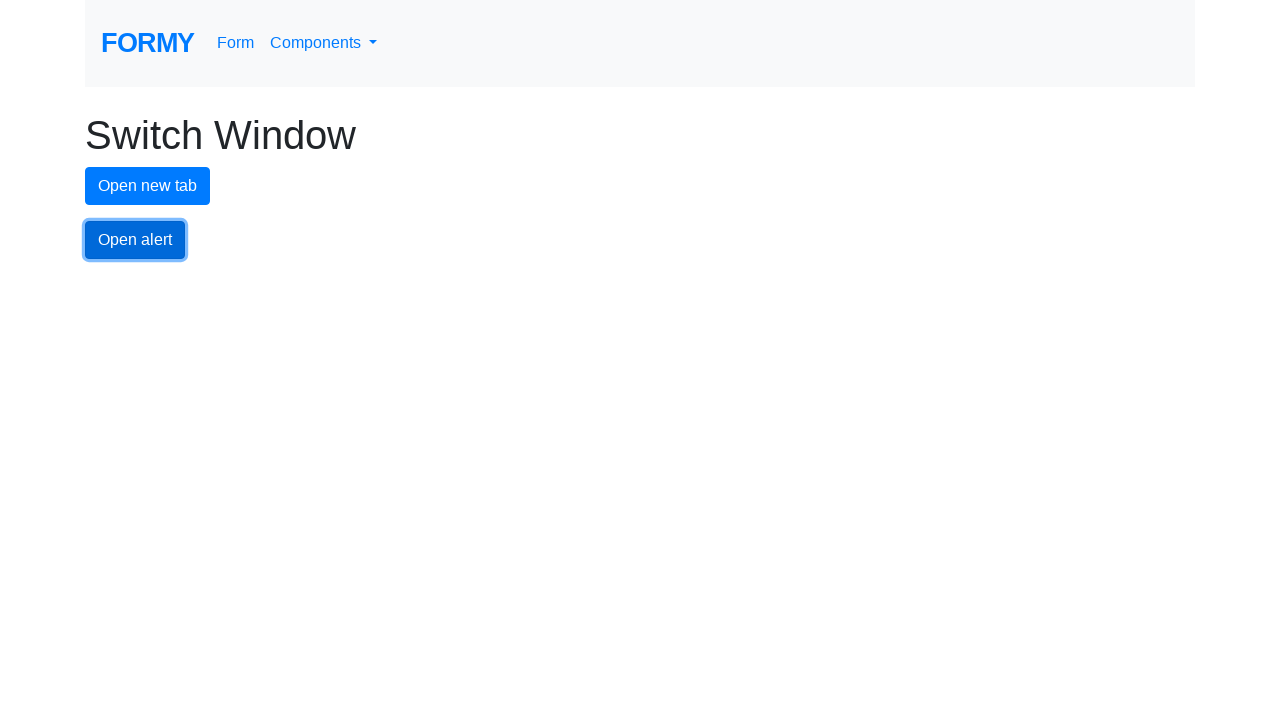

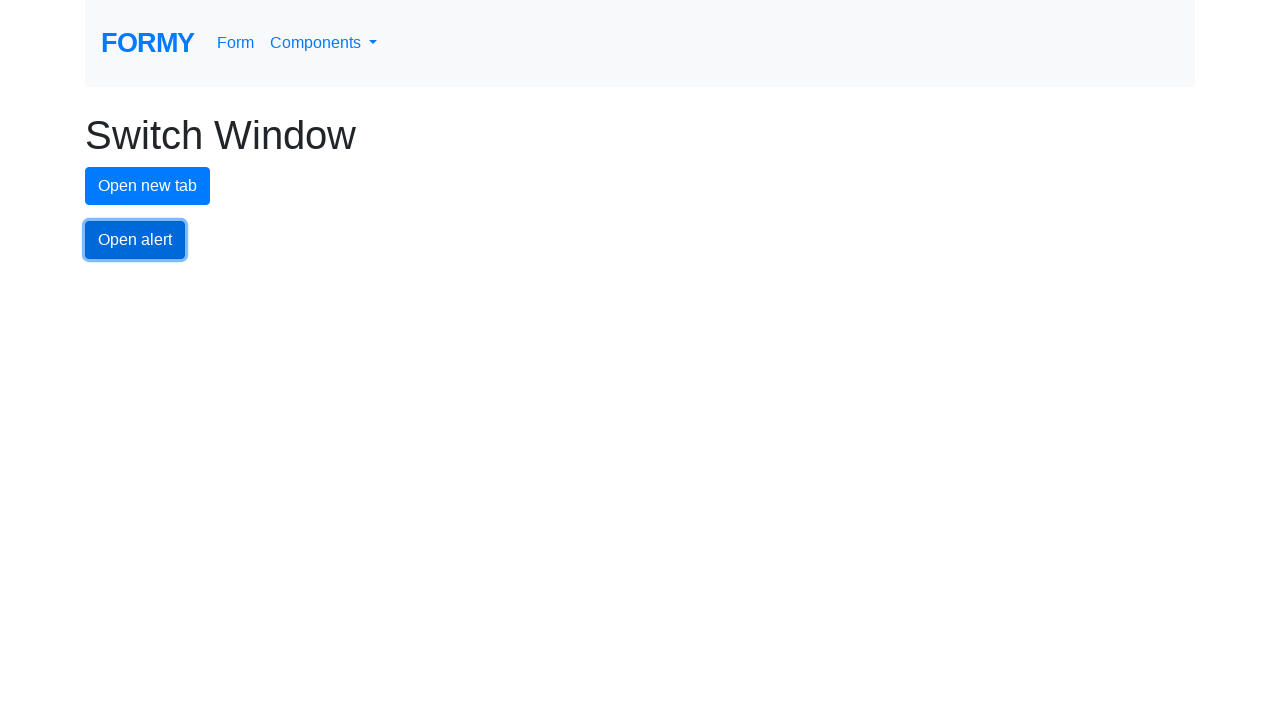